Tests clicking on Inputs link, filling a number input field, and retrieving the input value

Starting URL: https://practice.cydeo.com

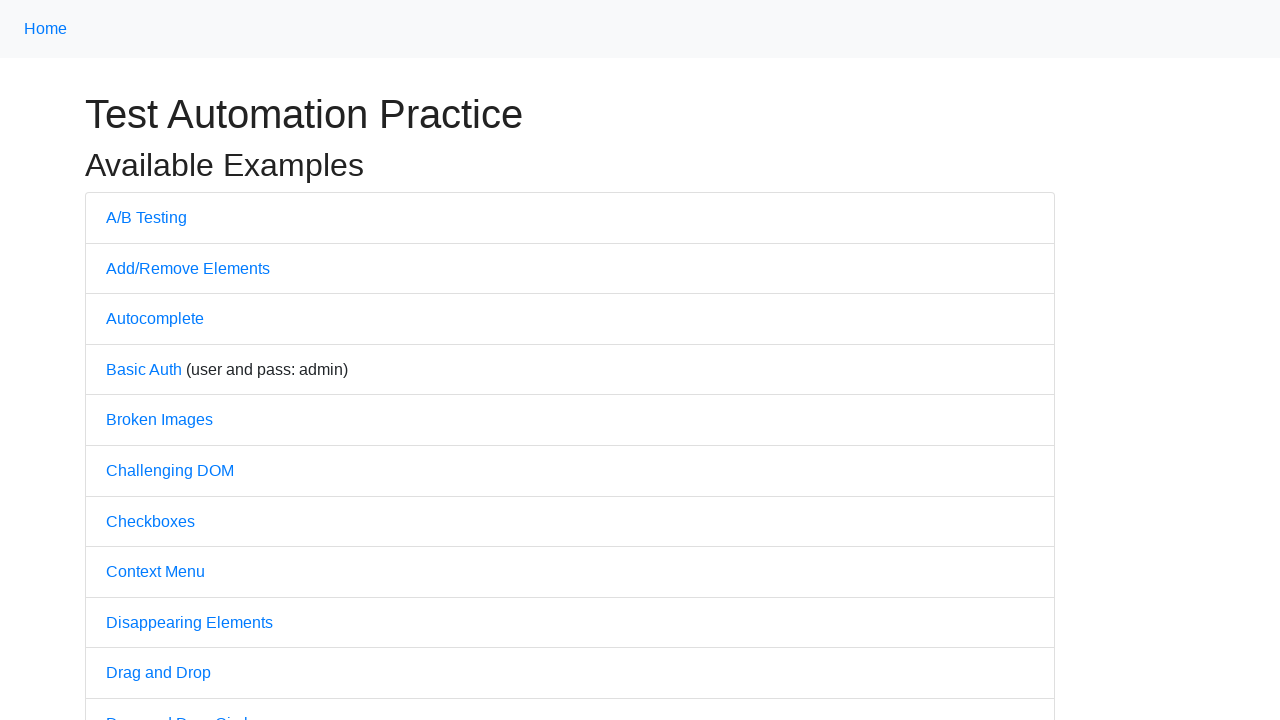

Clicked on Inputs link at (128, 361) on internal:text="Inputs"i
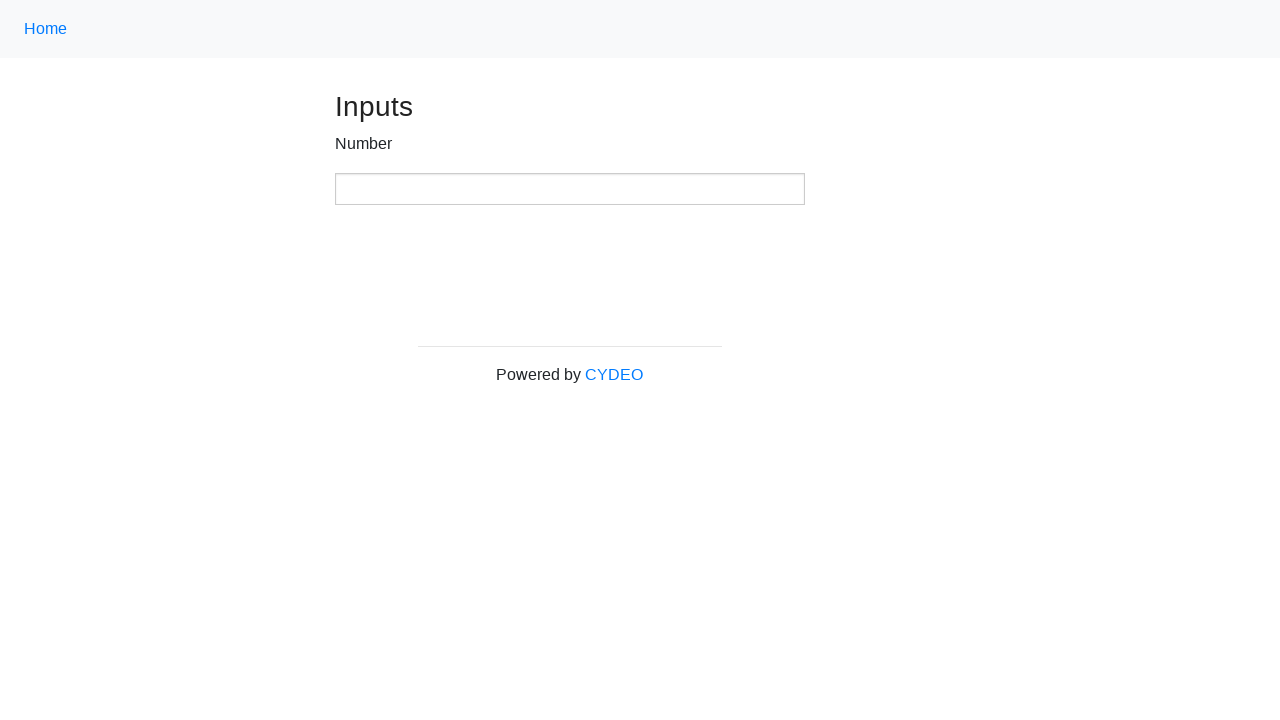

Number input field became visible
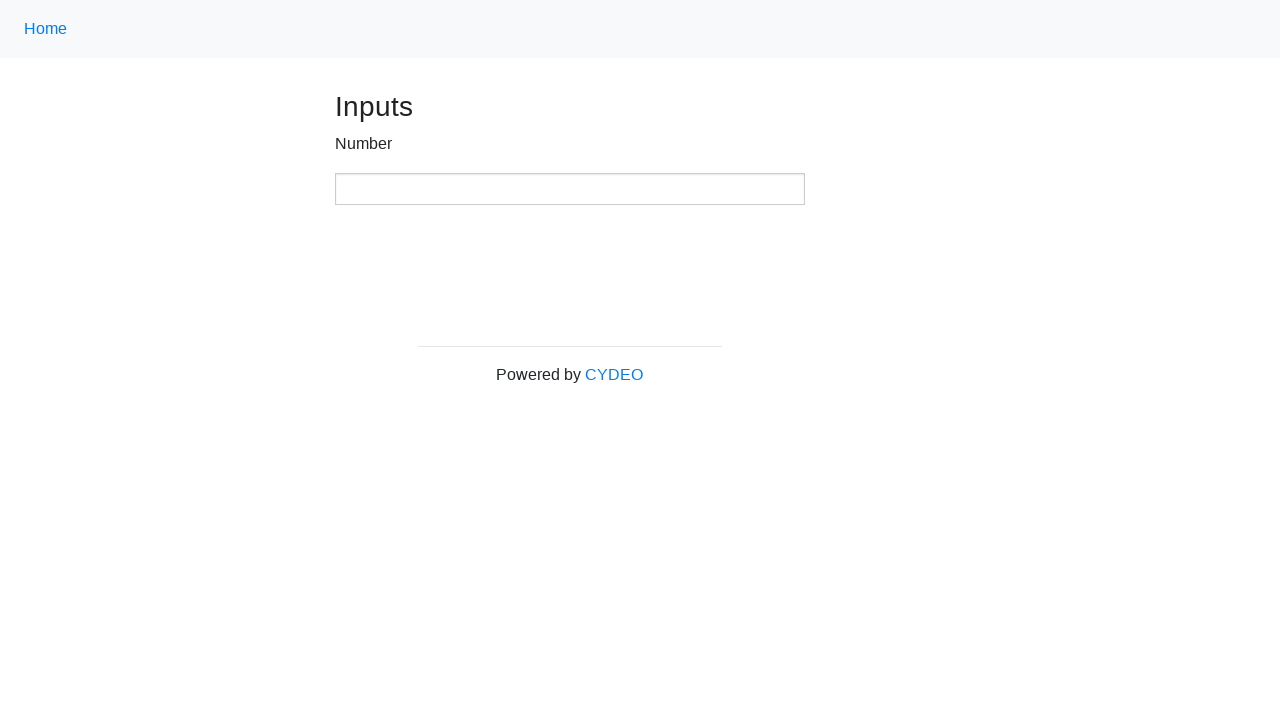

Filled number input field with value '123' on xpath=//input[@type='number']
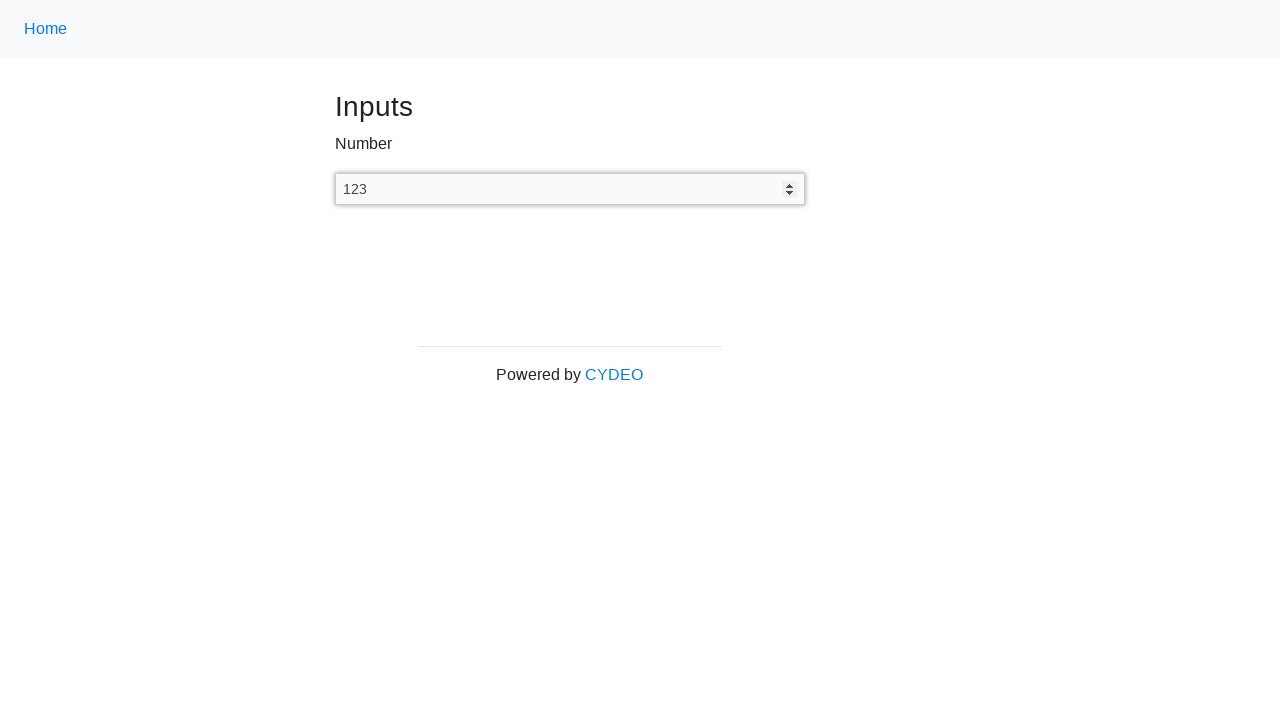

Retrieved input value: 123
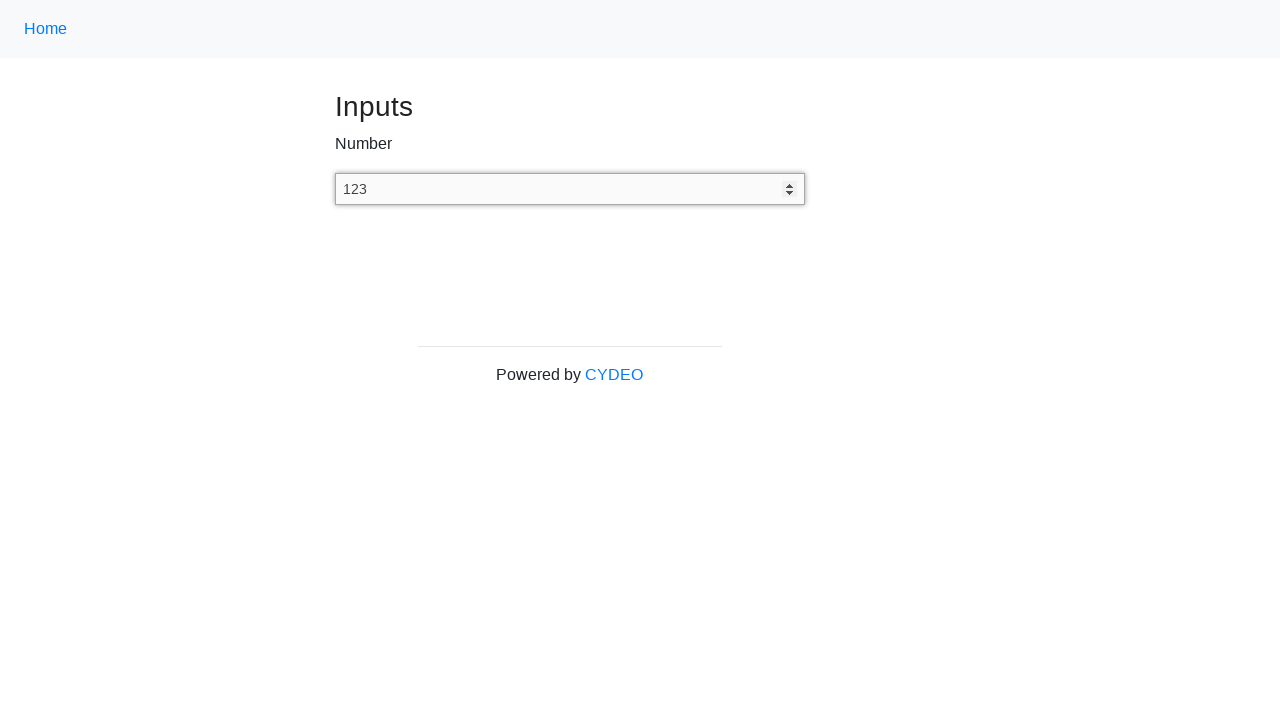

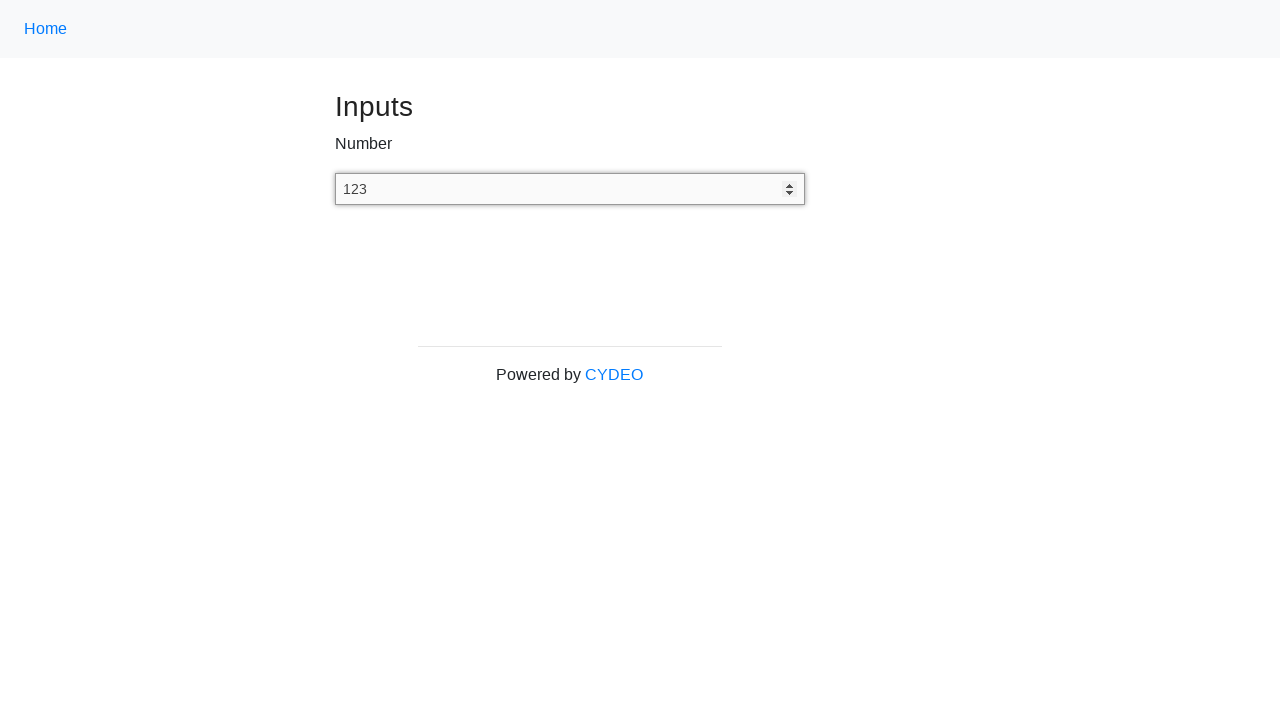